Tests drag and drop functionality within an iframe on jQuery UI demo page, then switches back to parent frame and clicks Accept link

Starting URL: https://jqueryui.com/droppable/

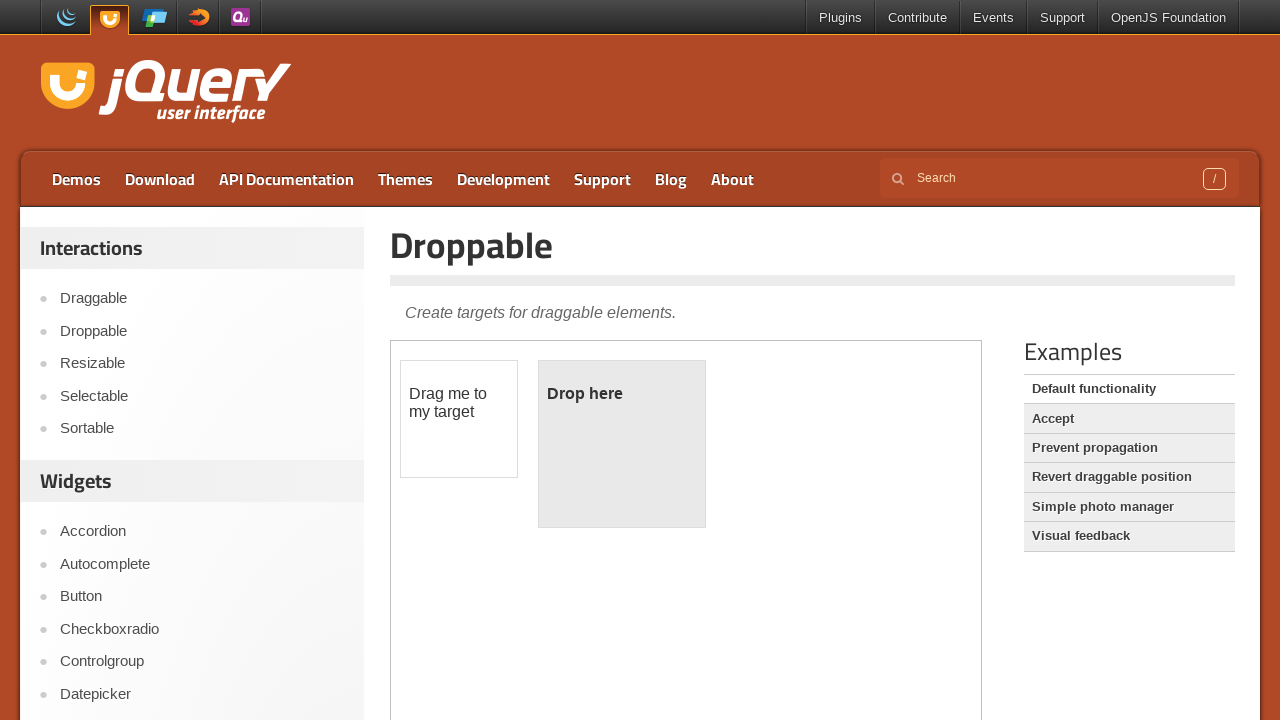

Located iframe.demo-frame containing drag and drop demo
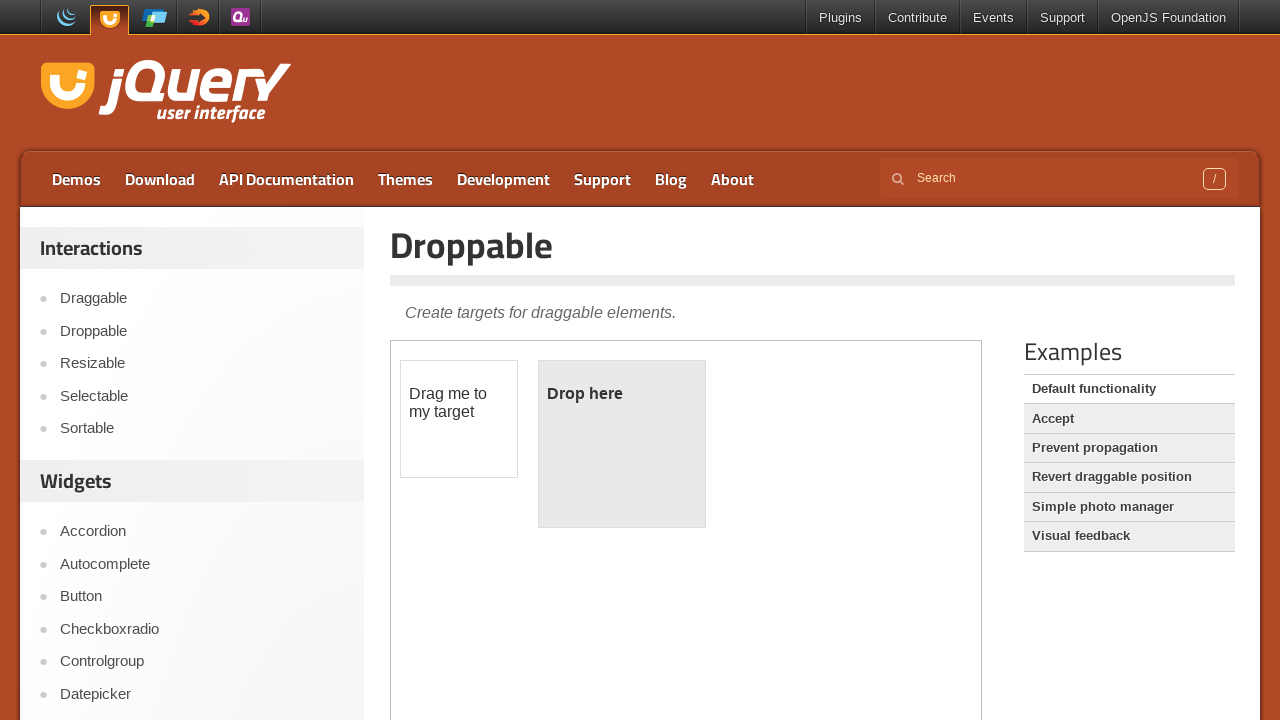

Located draggable element with id 'draggable' in iframe
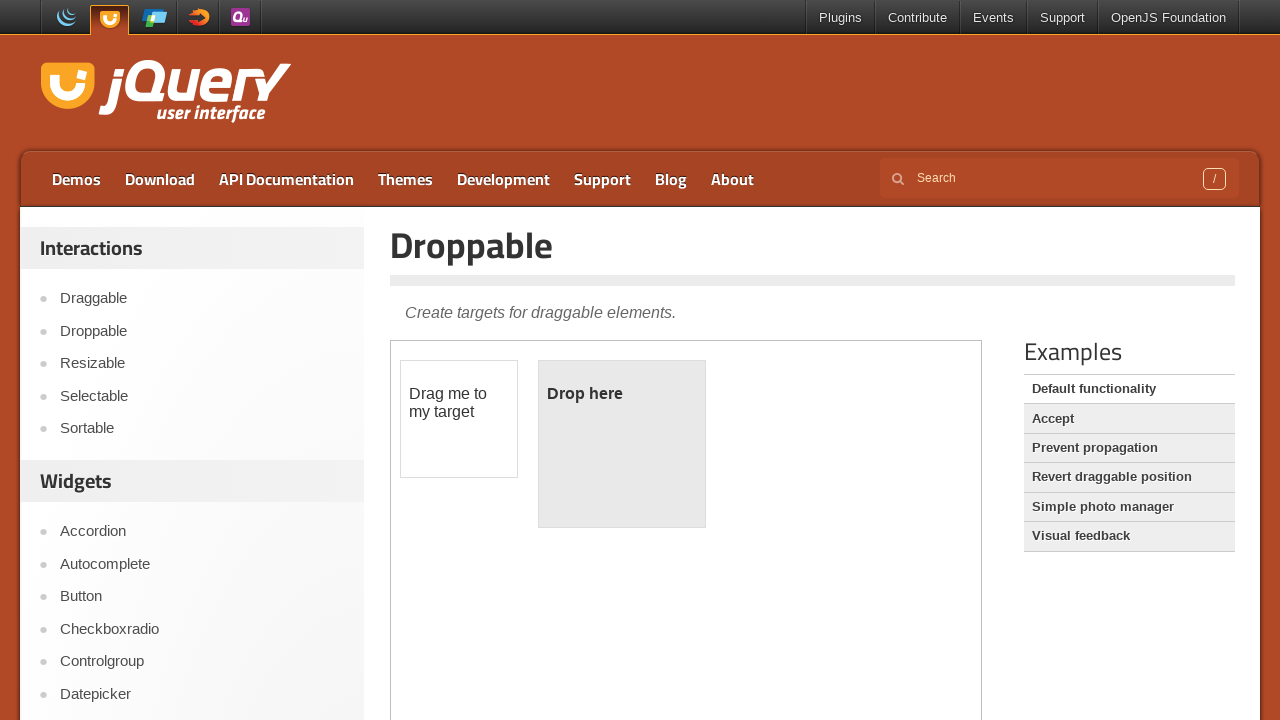

Located droppable element with id 'droppable' in iframe
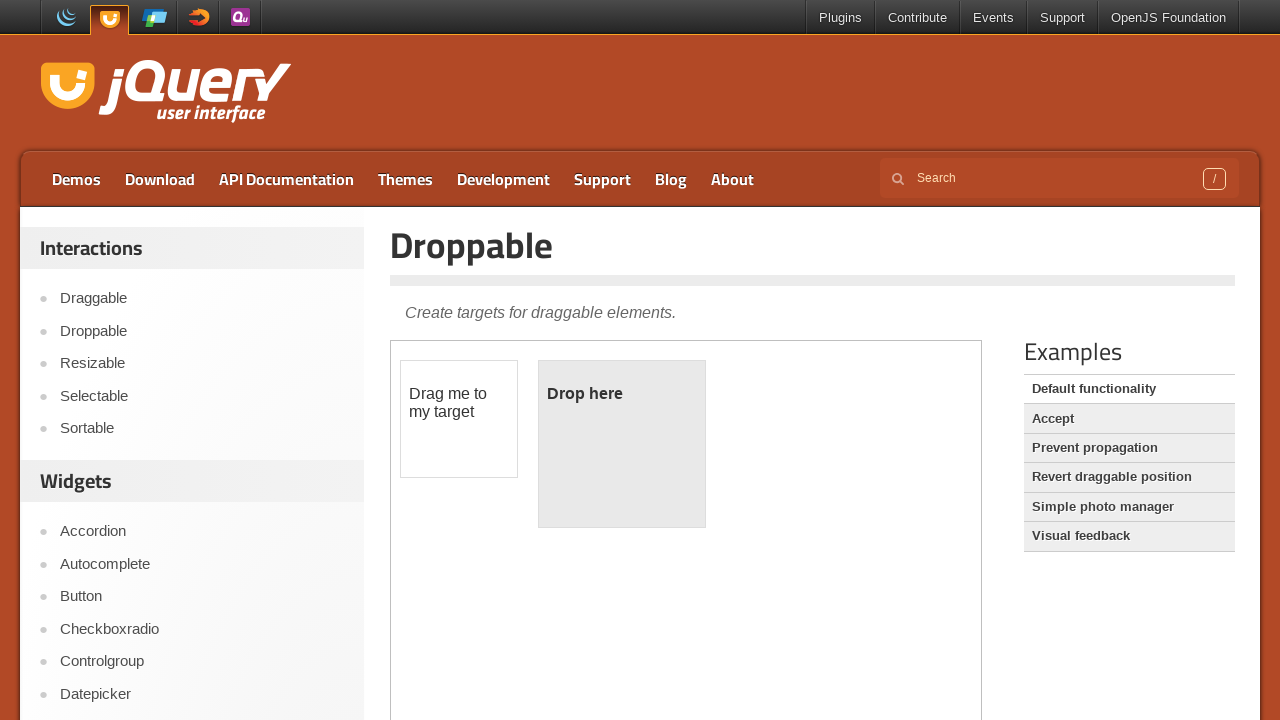

Dragged #draggable element to #droppable element at (622, 444)
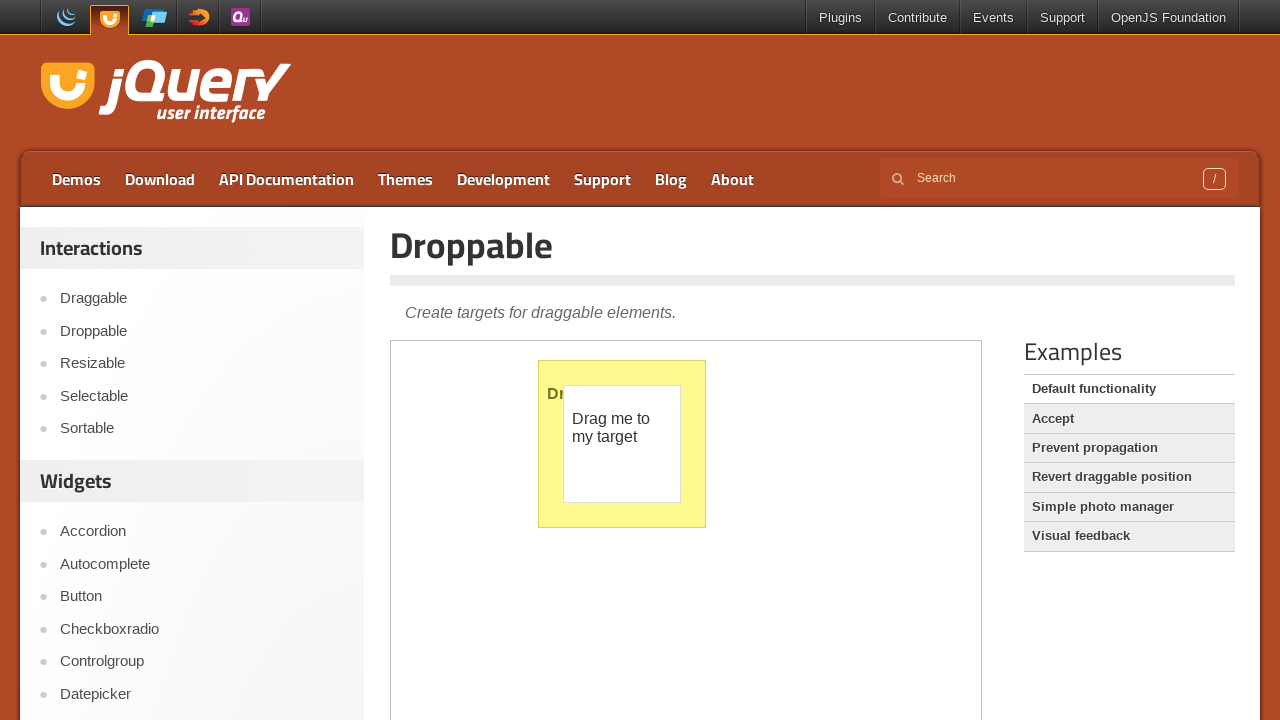

Clicked Accept link in parent frame at (1129, 419) on a:text('Accept')
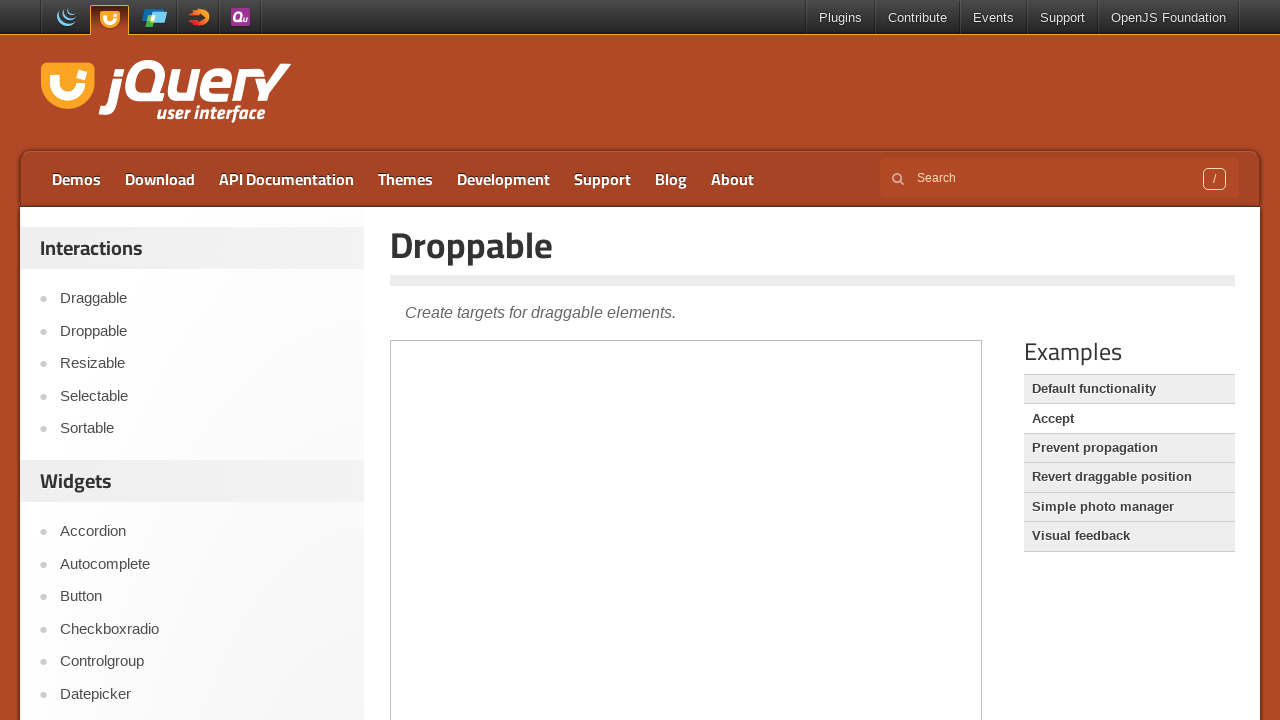

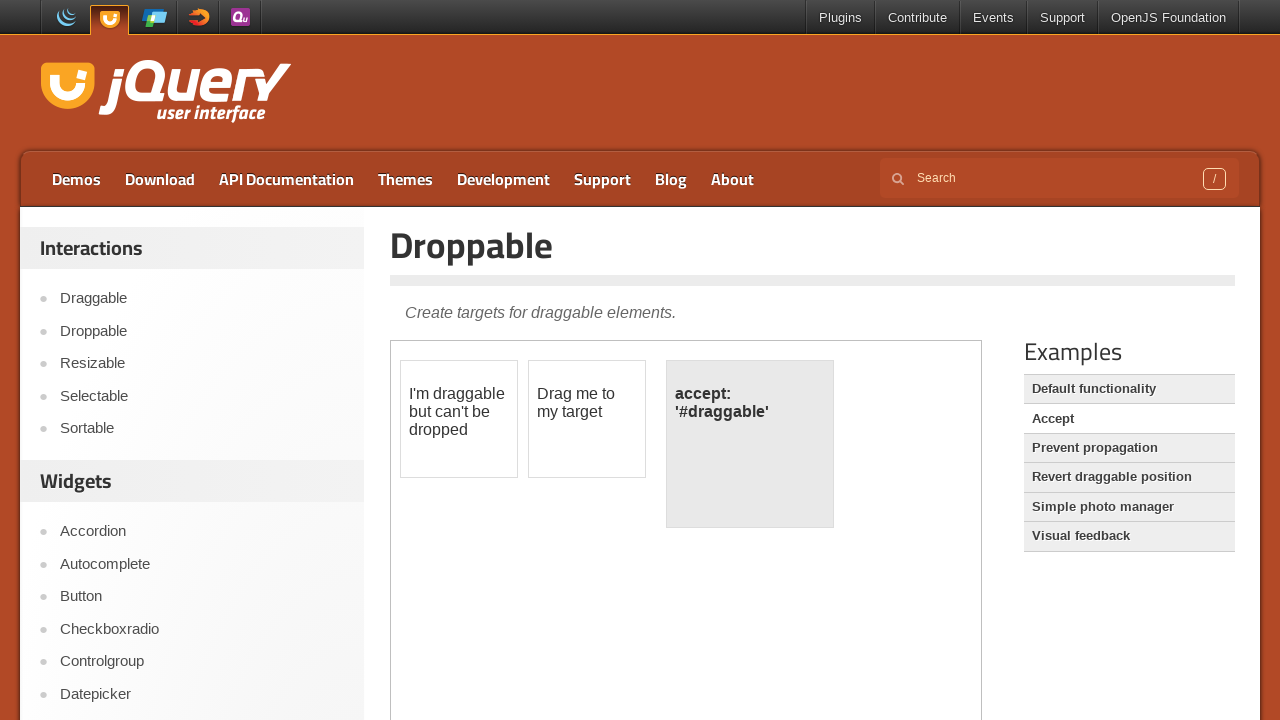